Tests multiplication of two positive integers (2 * 3 = 6) using the calculator

Starting URL: https://testsheepnz.github.io/BasicCalculator

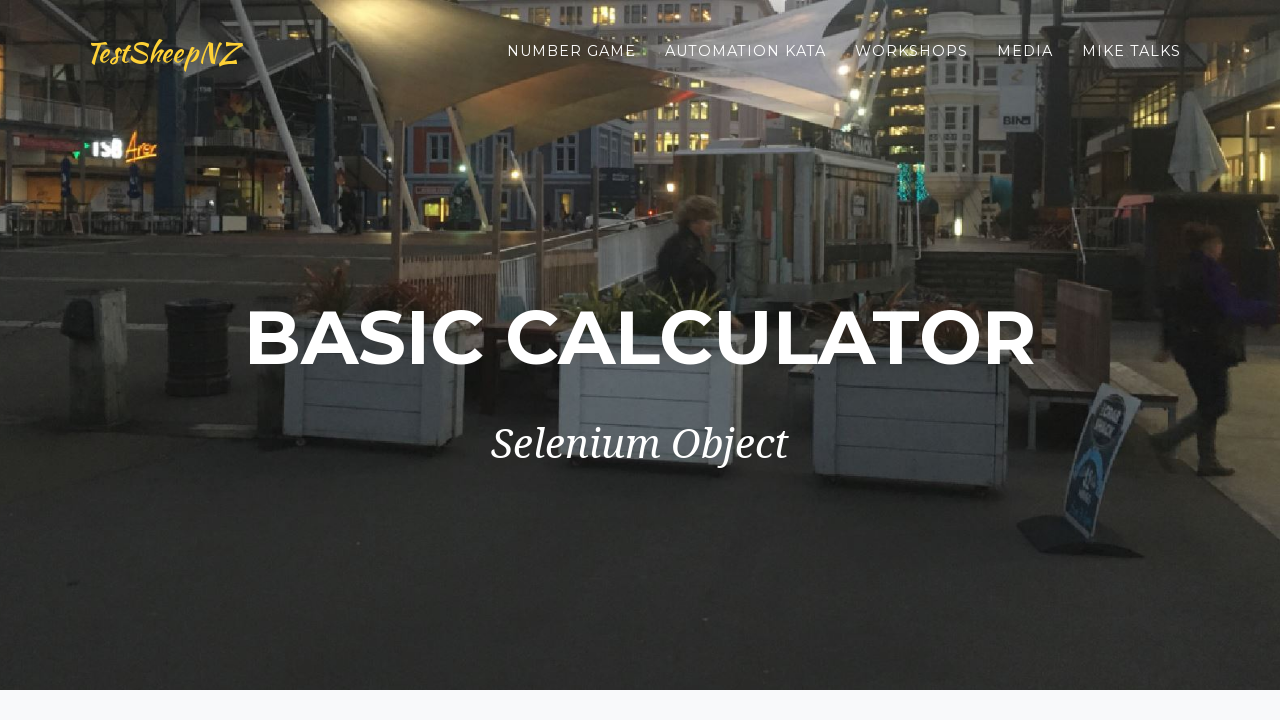

Selected 'Prototype' build version on #selectBuild
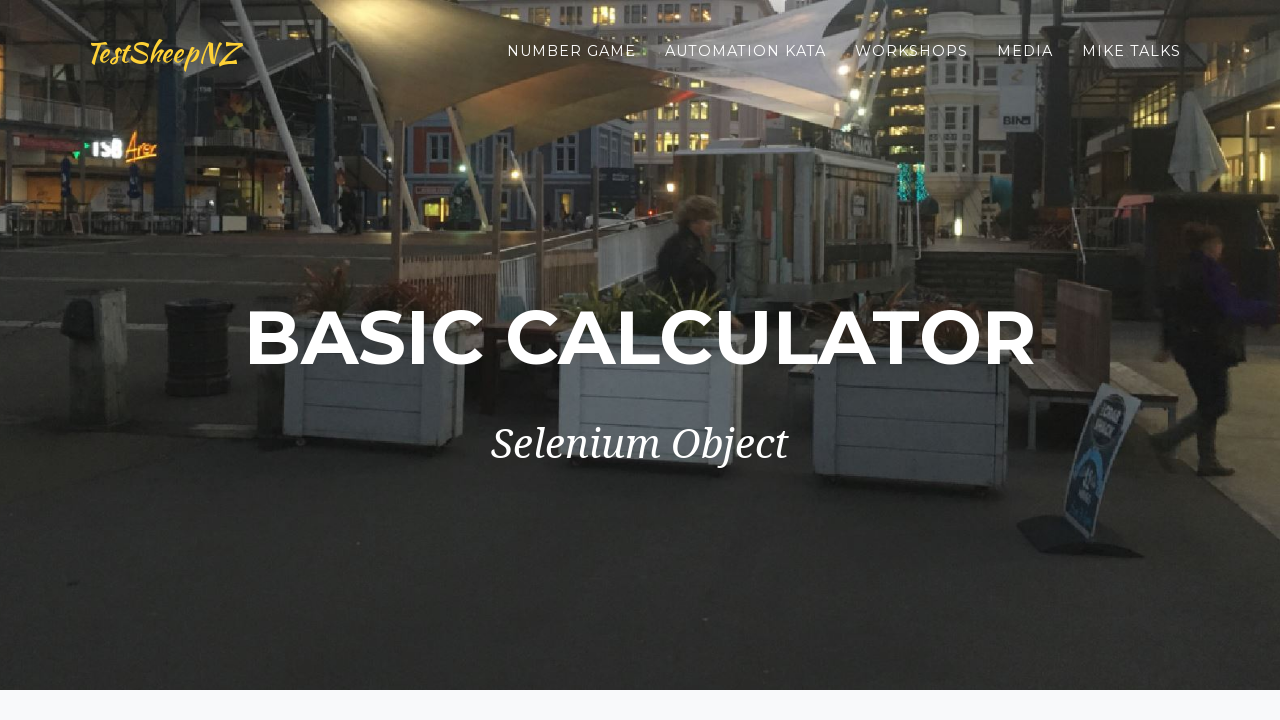

Entered first number '2' on #number1Field
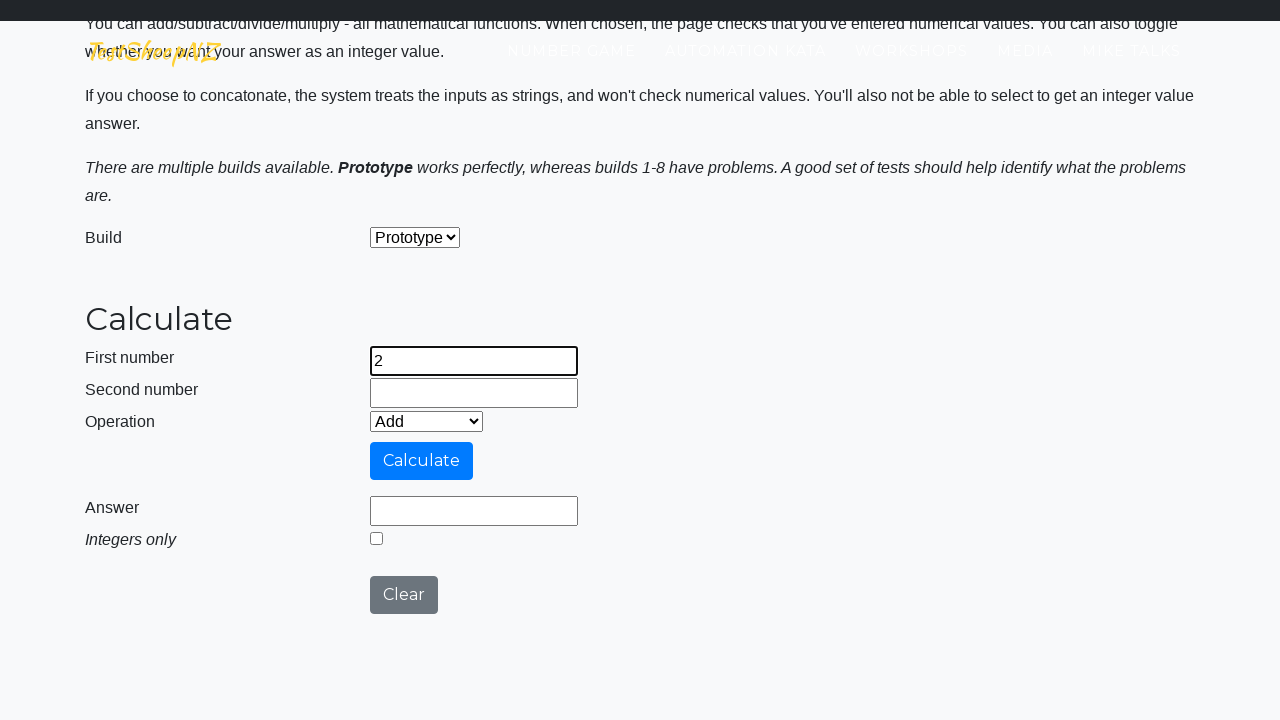

Entered second number '3' on #number2Field
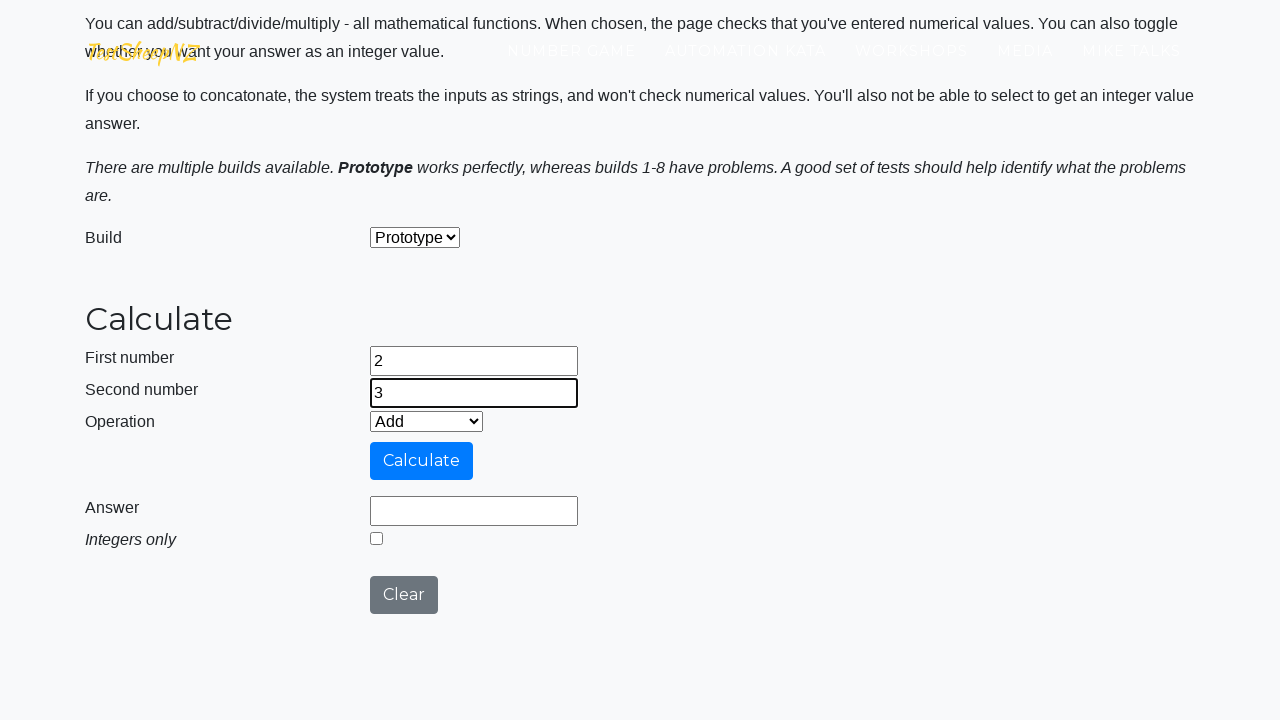

Selected 'Multiply' operation on #selectOperationDropdown
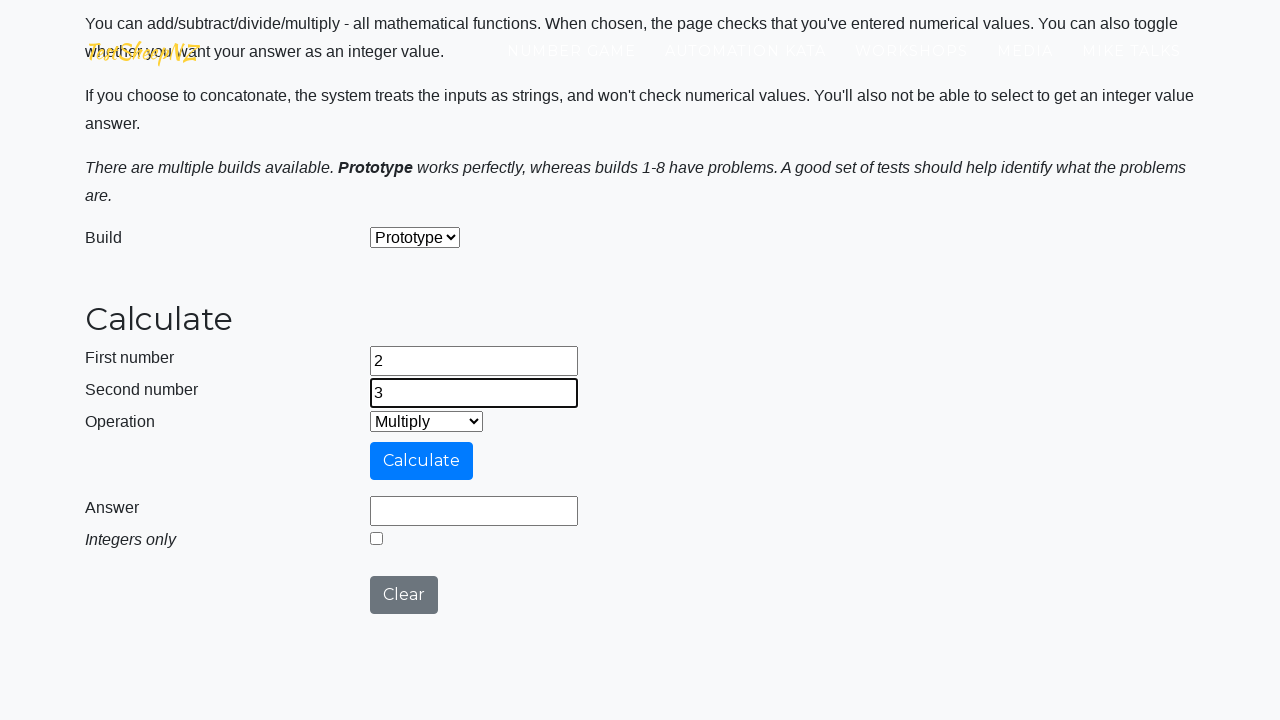

Clicked calculate button at (422, 461) on #calculateButton
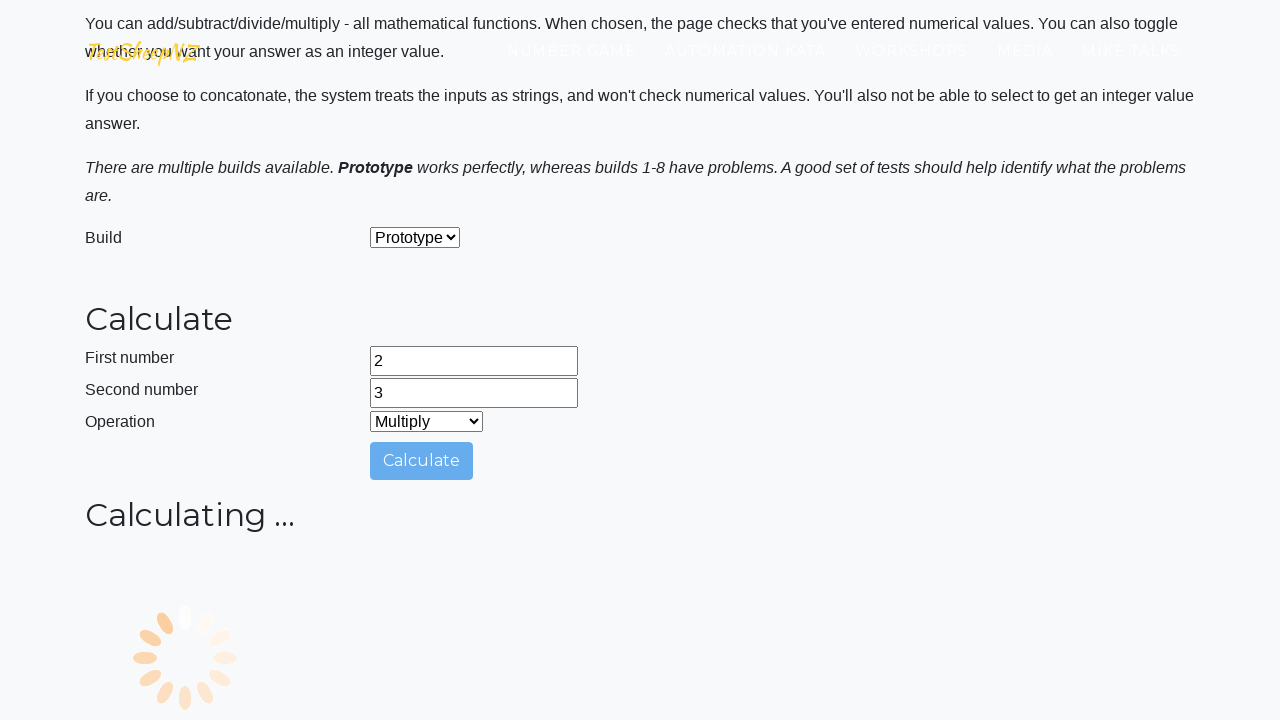

Verified result equals '6'
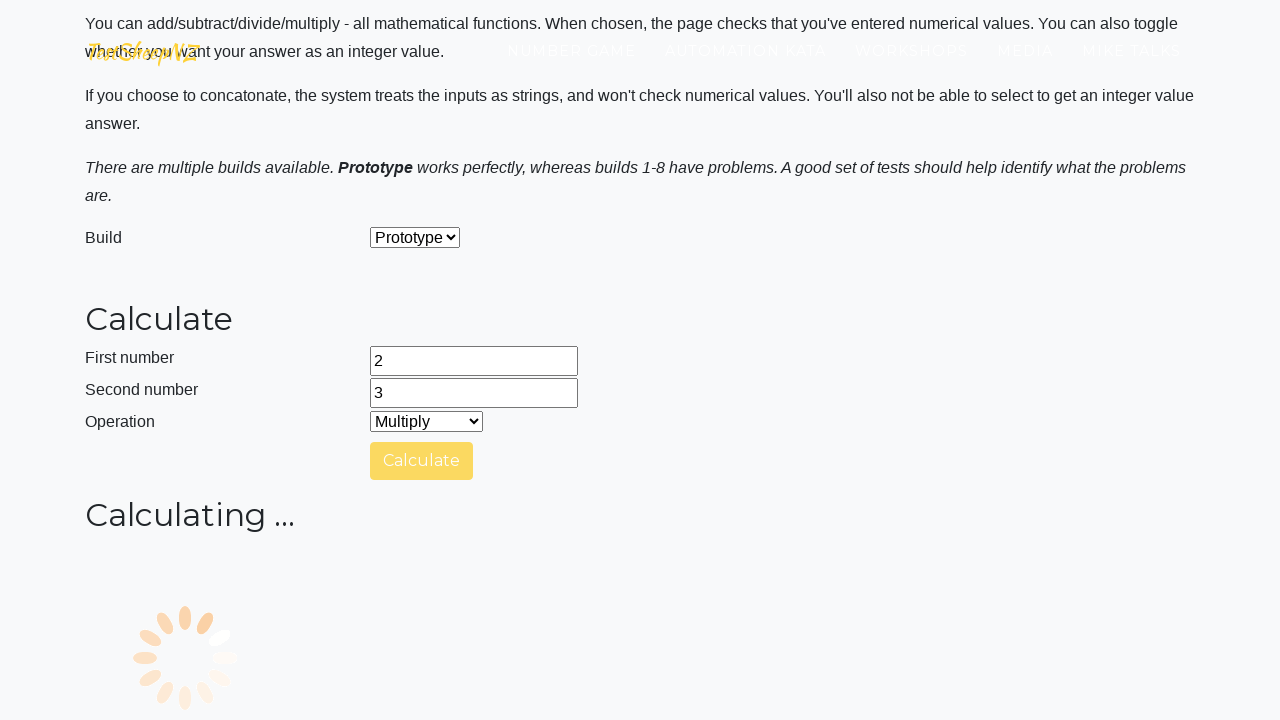

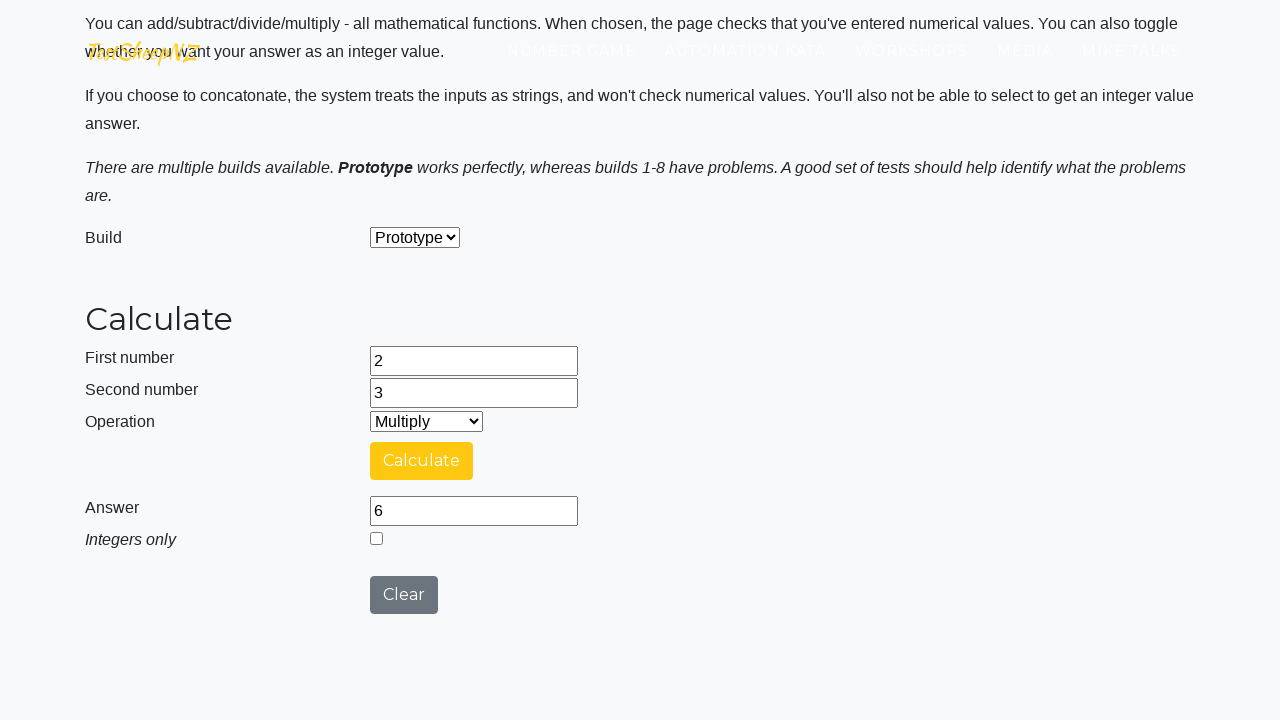